Tests search functionality by searching for "samsung" and verifying the page title

Starting URL: https://www.target.com

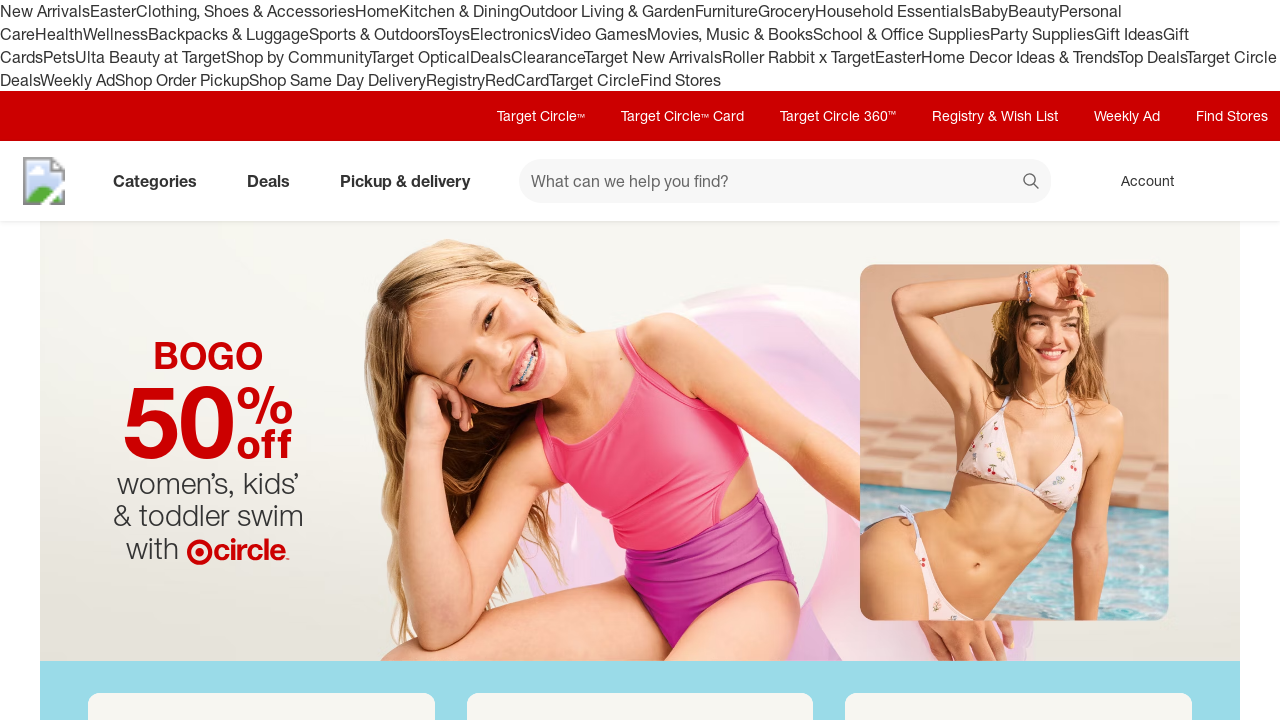

Filled search box with 'samsung' on input#search
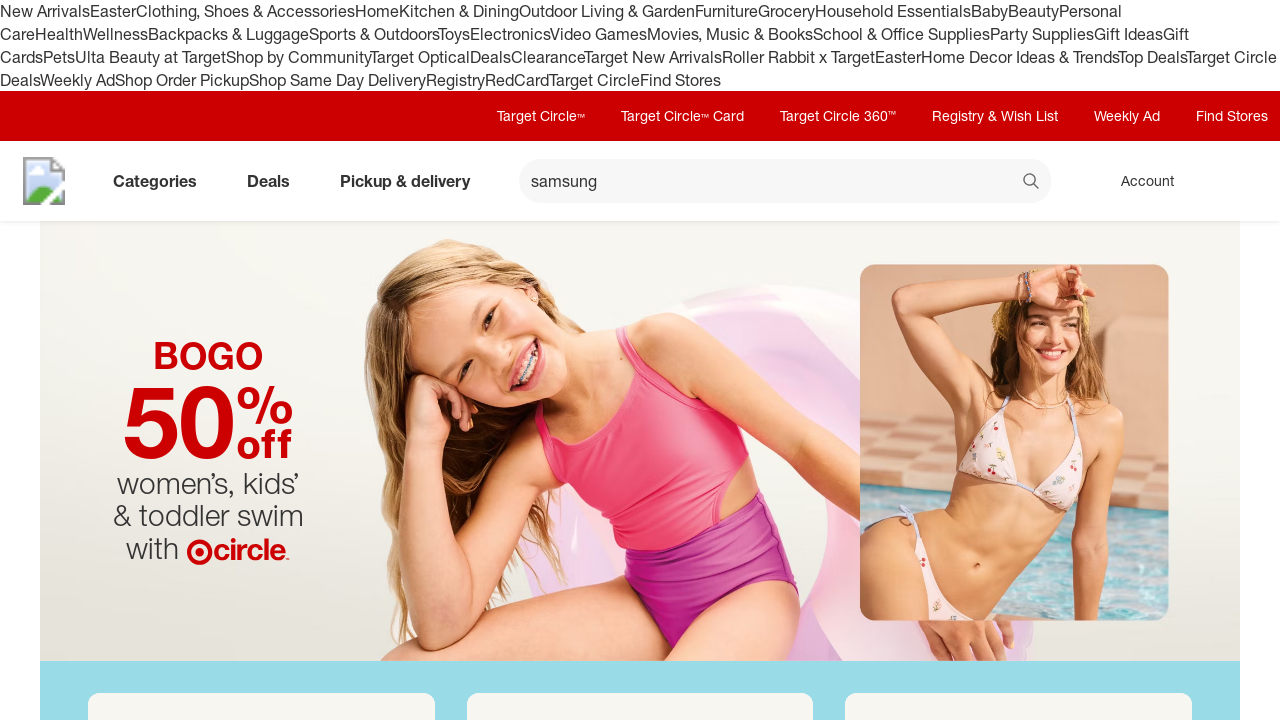

Clicked search button to execute search at (1032, 183) on button[data-test='@web/Search/SearchButton']
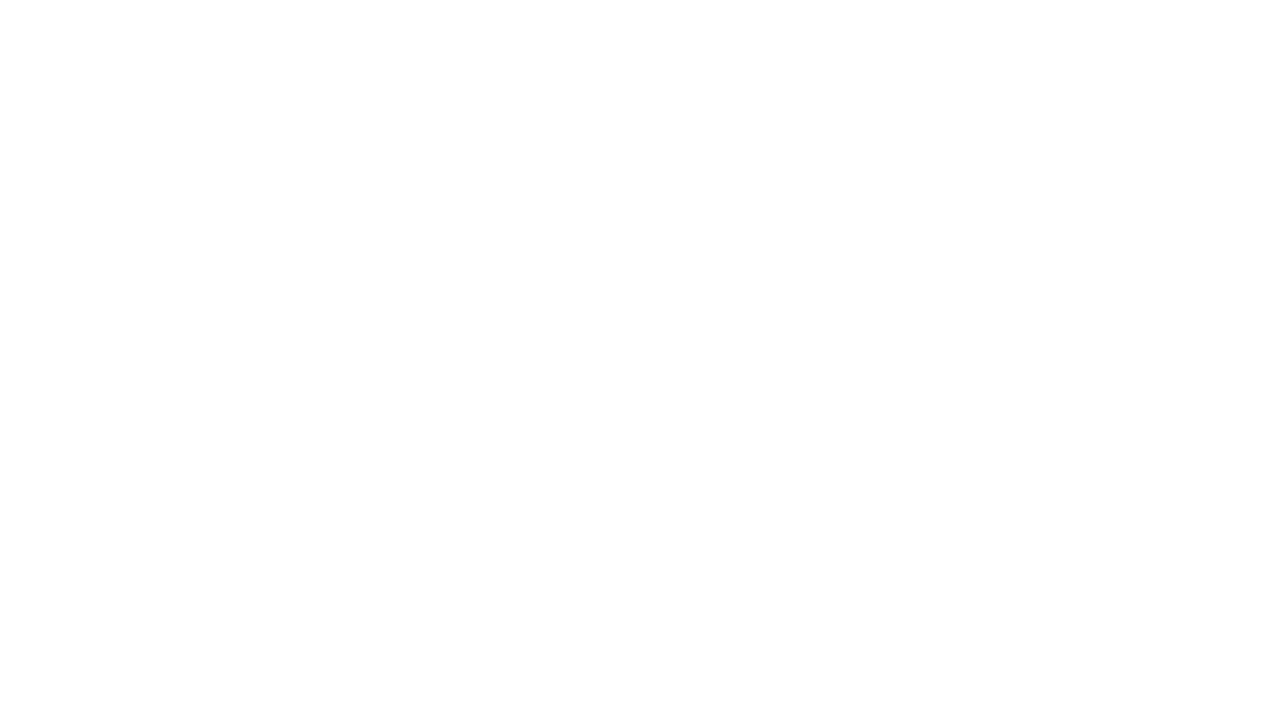

Search results page loaded and network became idle
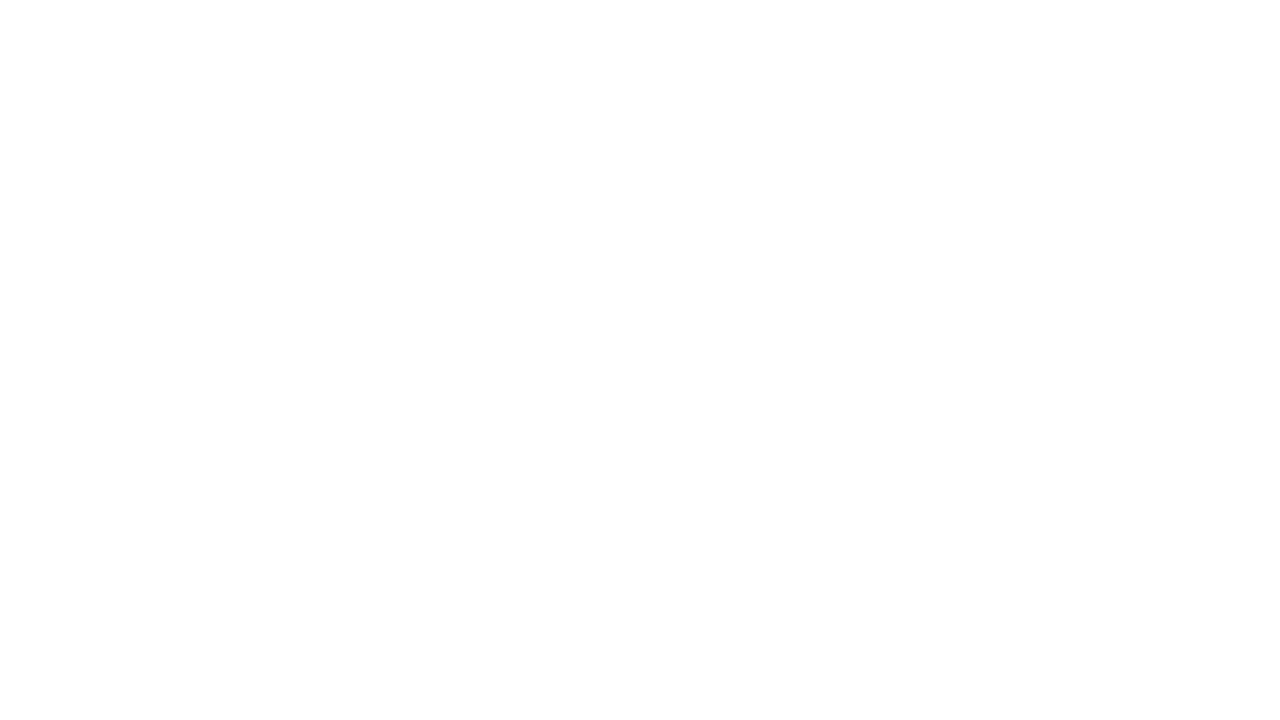

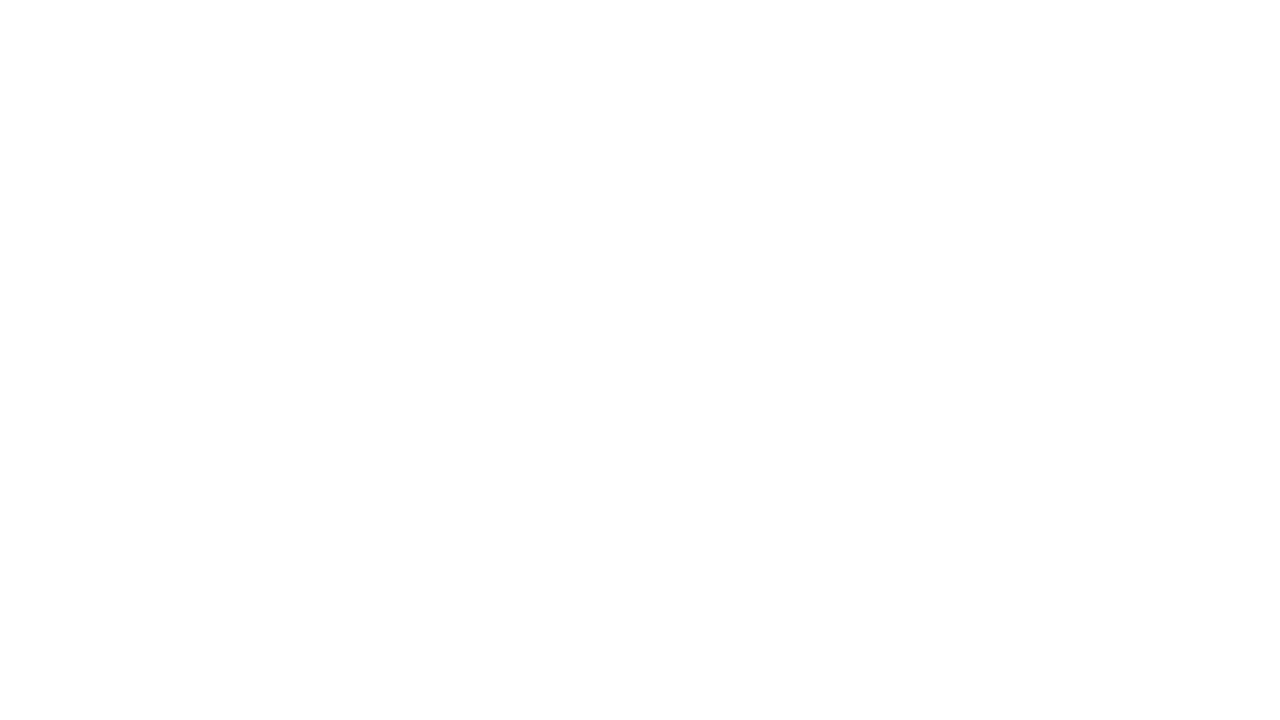